Tests JavaScript prompt alert functionality by clicking a button to trigger a prompt, entering text, and accepting the alert

Starting URL: http://demo.automationtesting.in/Alerts.html

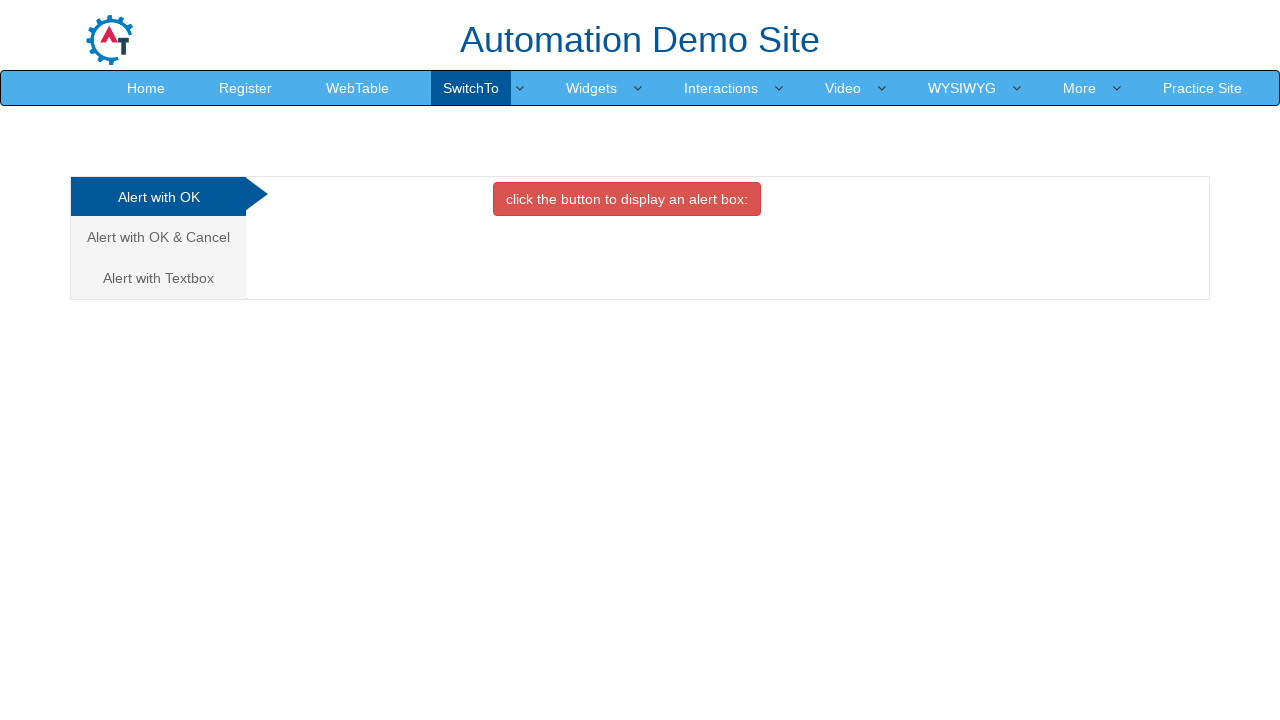

Clicked on the third analytics tab to navigate to prompt alerts section at (158, 278) on (//a[@class='analystic'])[3]
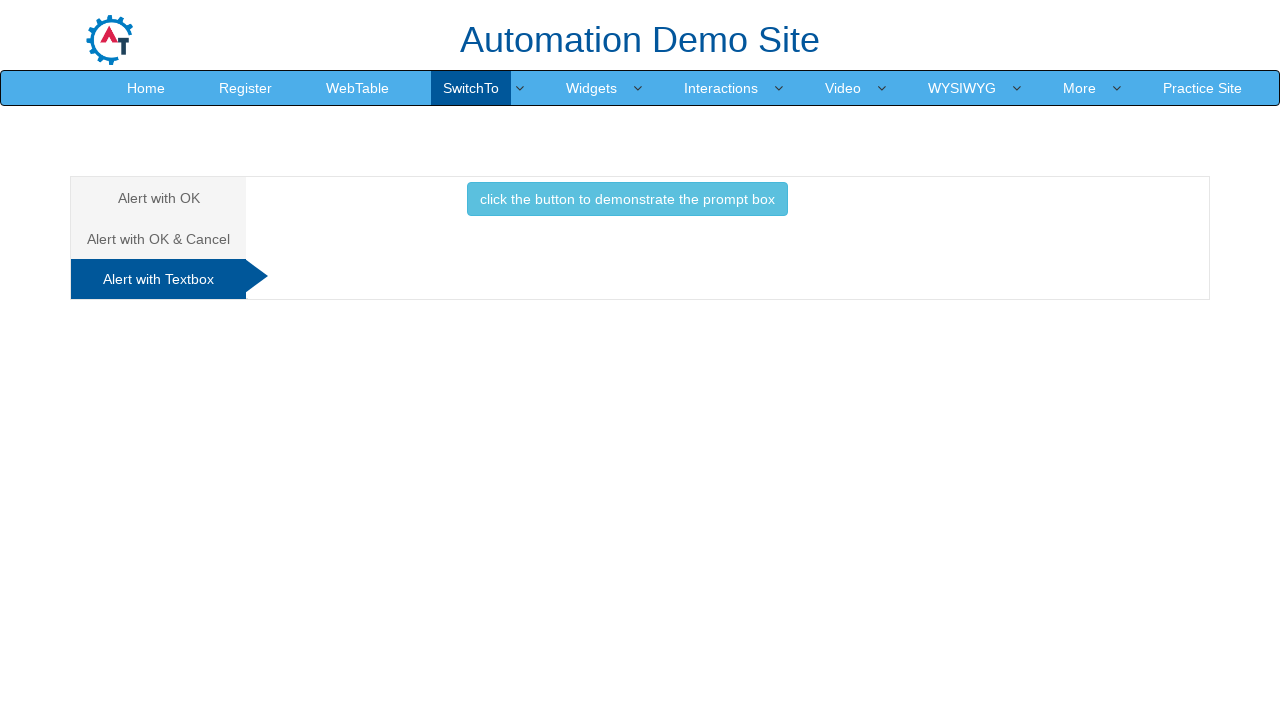

Clicked the button to trigger the prompt alert at (627, 199) on button.btn.btn-info
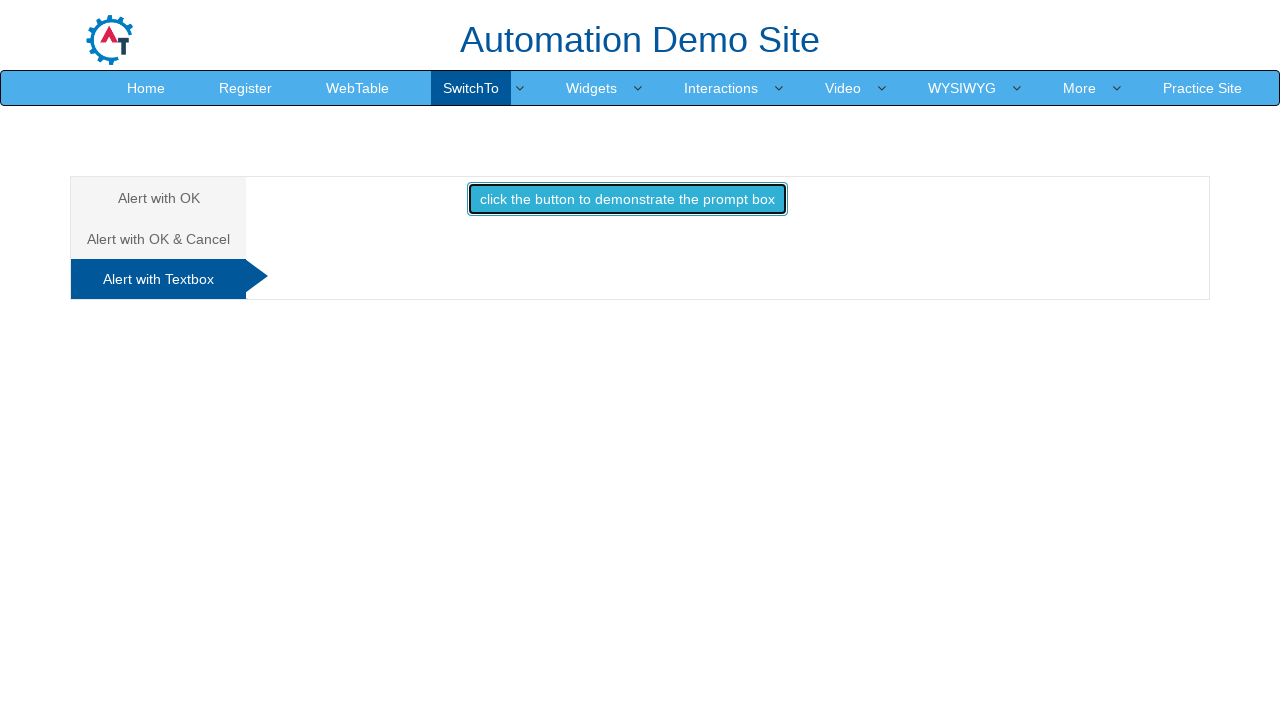

Set up dialog handler to accept prompt with text 'Marcus'
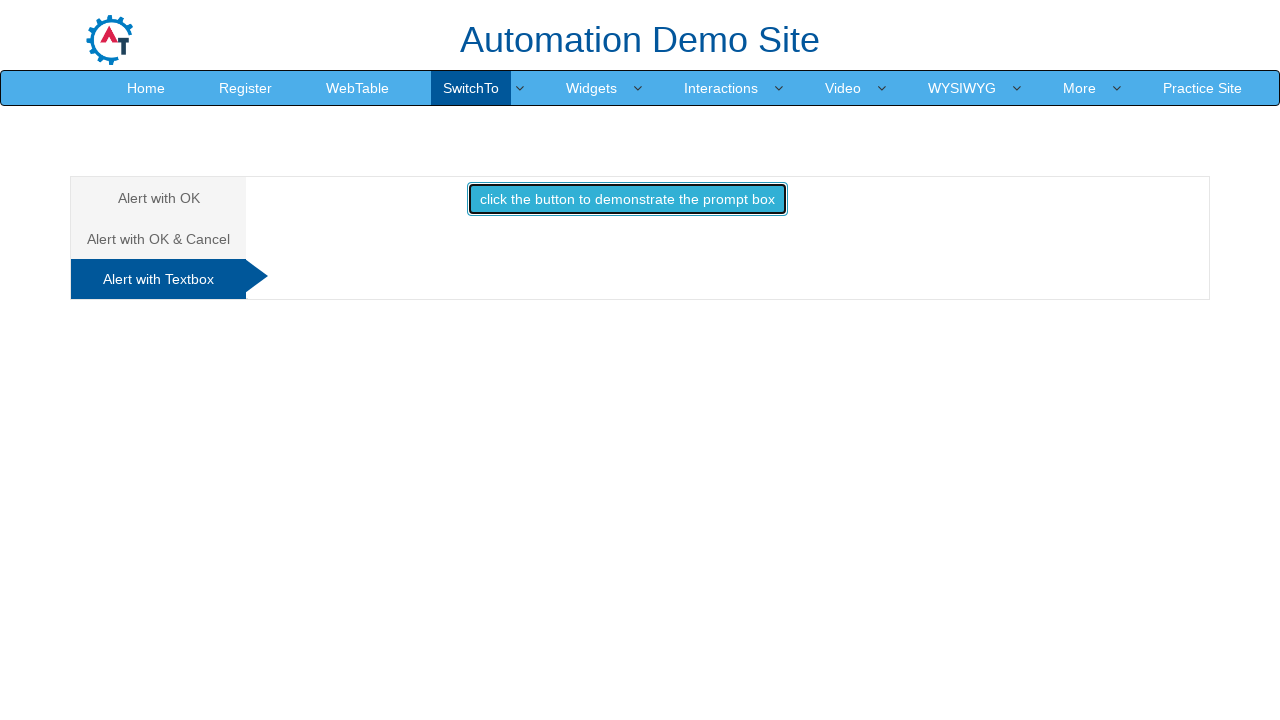

Re-clicked the button to trigger the prompt dialog with handler active at (627, 199) on button.btn.btn-info
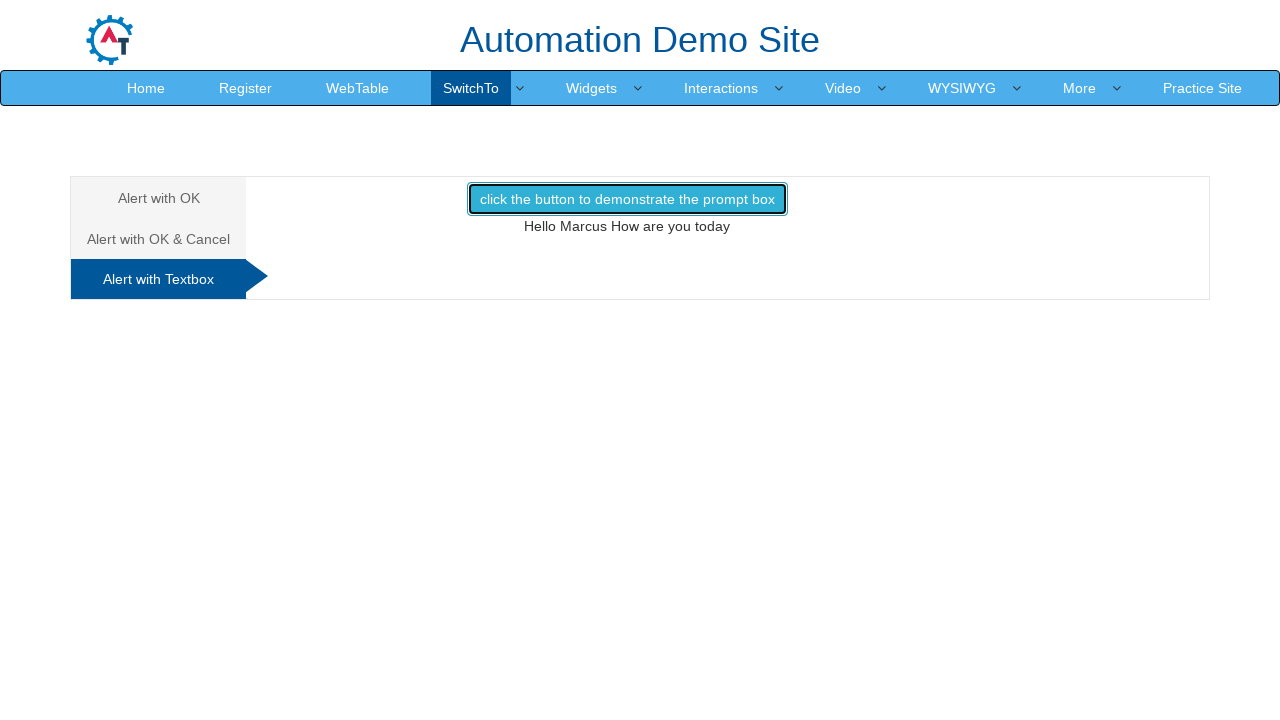

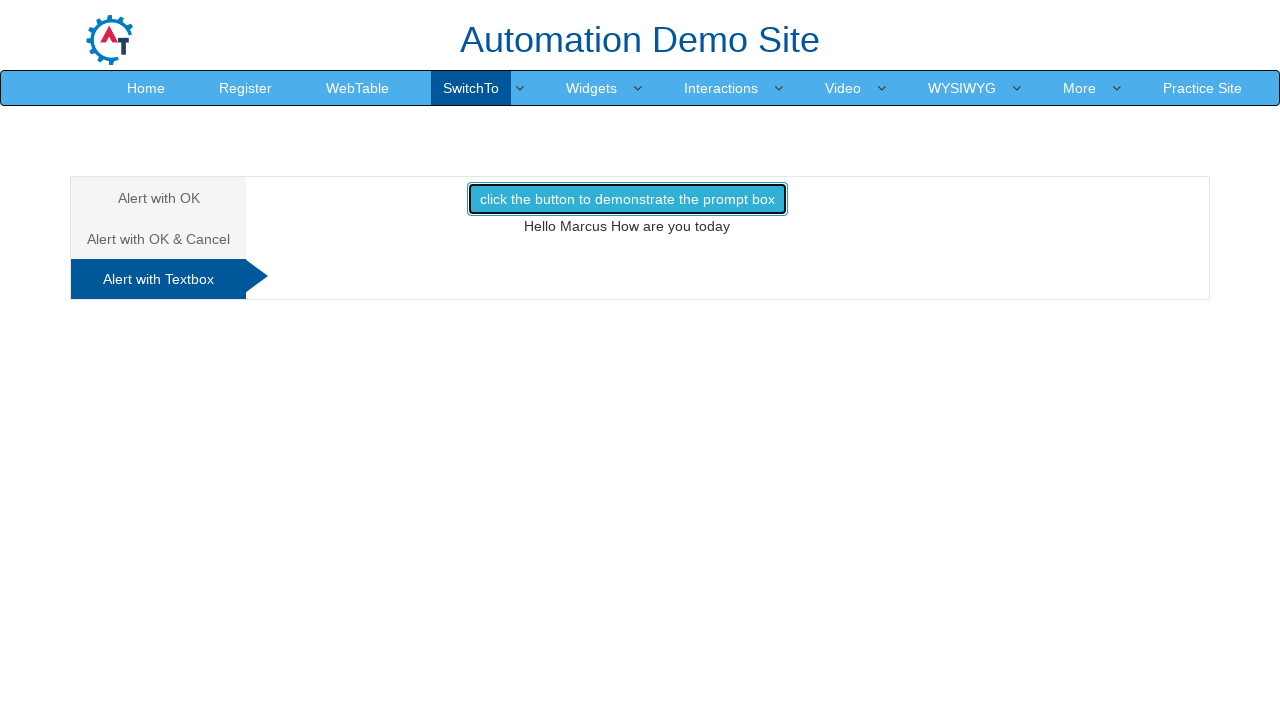